Tests the theme toggle functionality by clicking the theme toggle button and verifying that the page switches between light and dark mode by checking the CSS class on the HTML element.

Starting URL: http://leandropata.pt

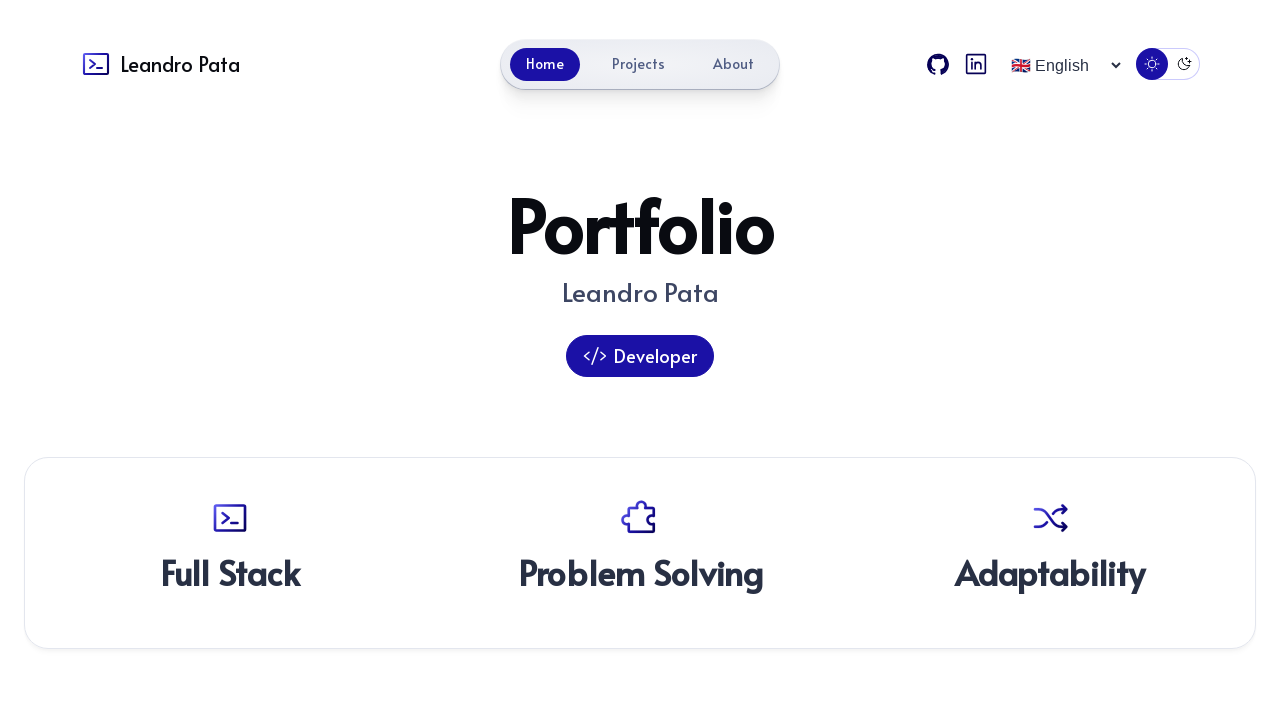

Menu toggle not visible or not enabled, skipped click
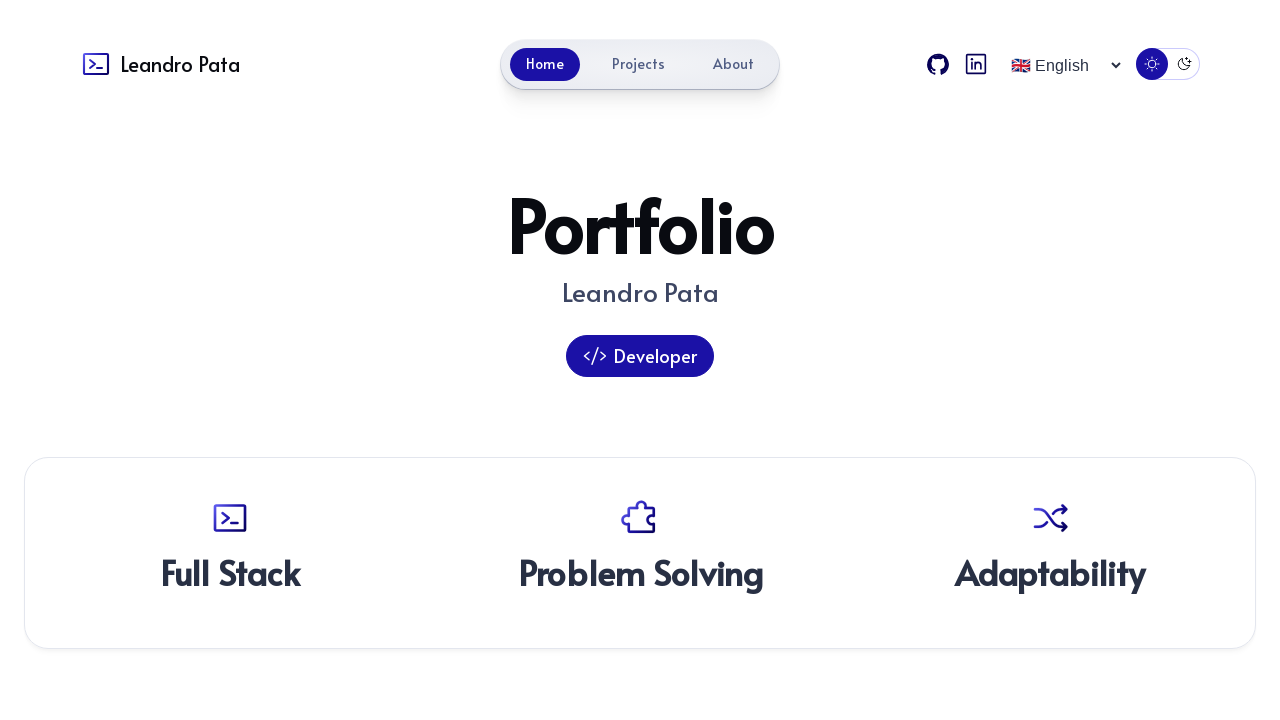

Retrieved initial theme state: dark mode = False
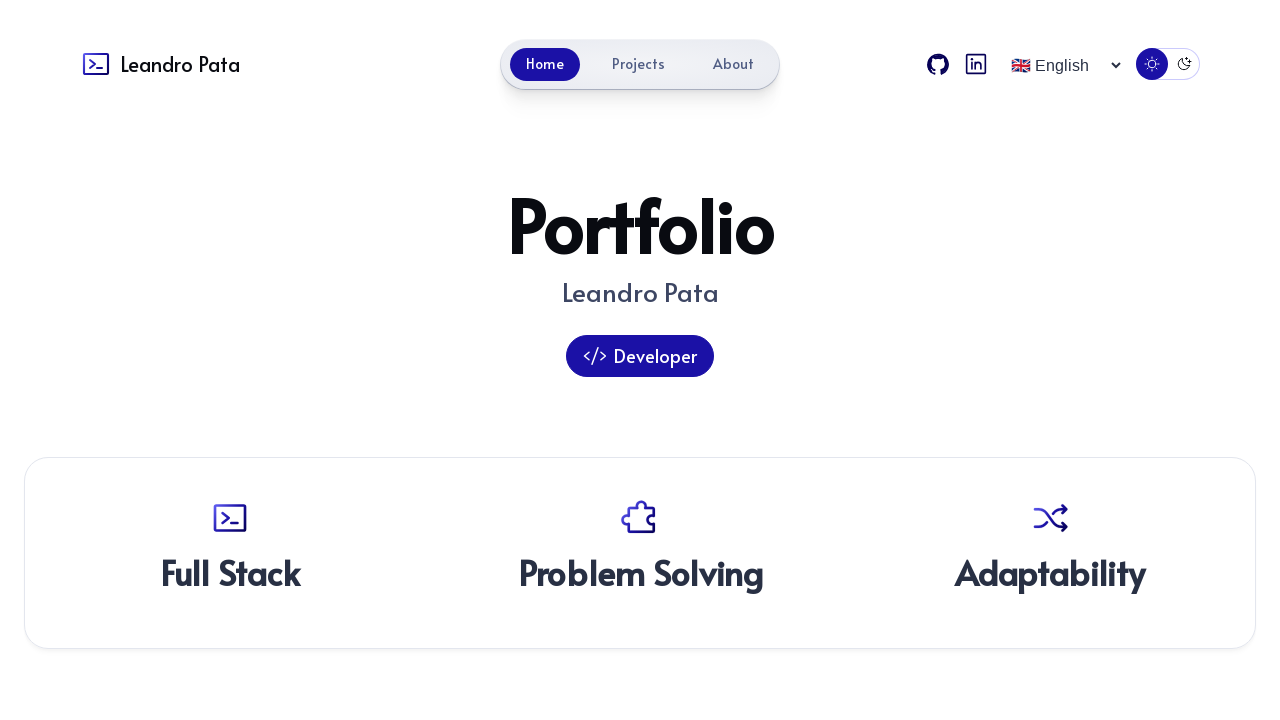

Clicked theme toggle button at (1168, 64) on theme-toggle button
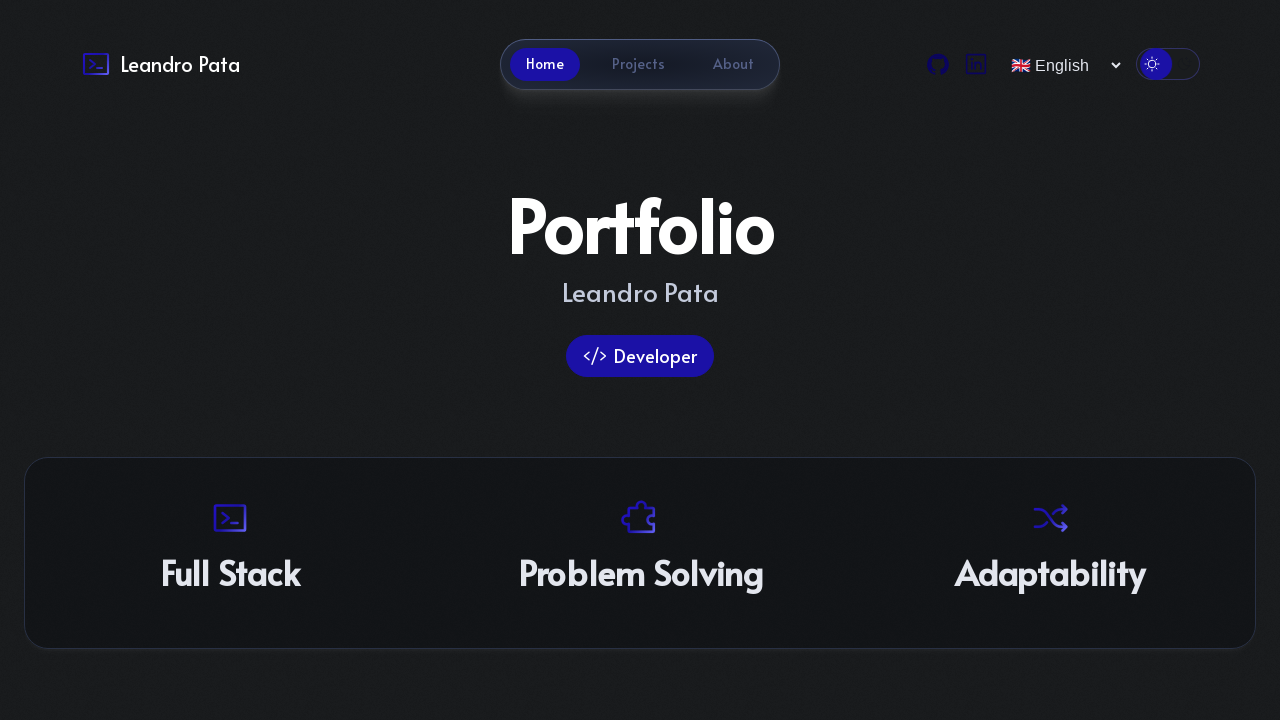

Retrieved theme state after toggle: dark mode = True
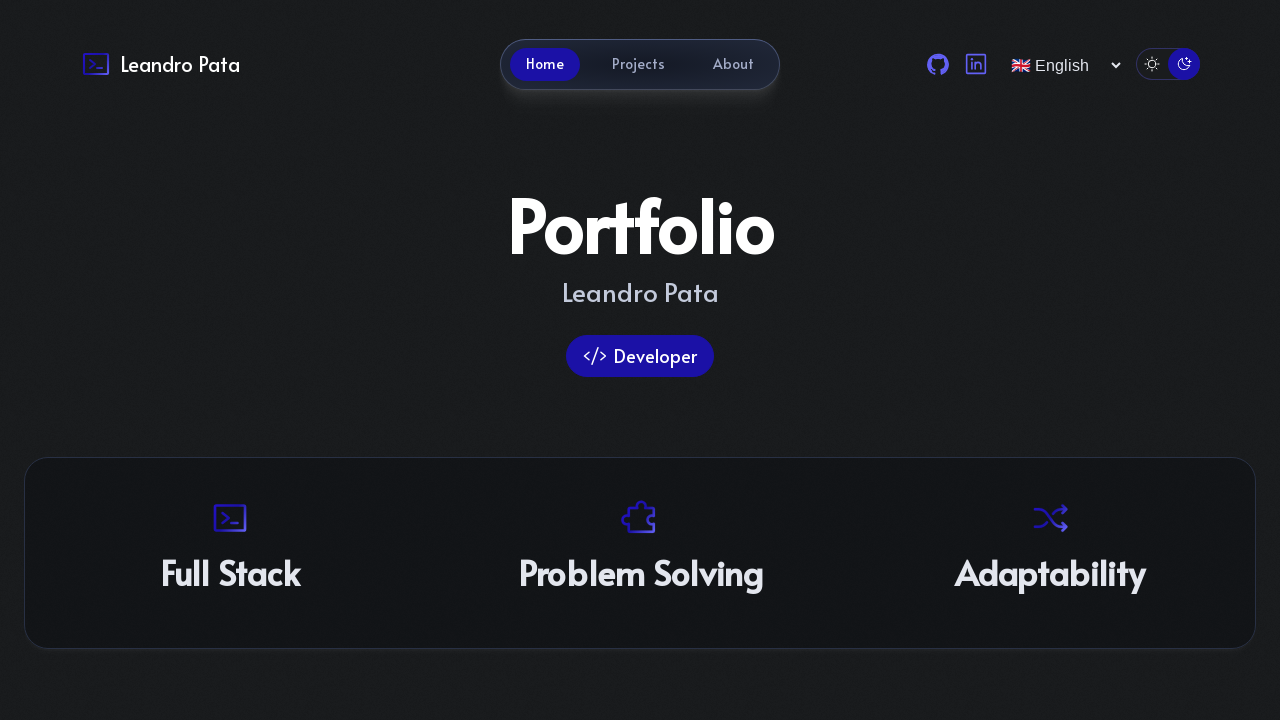

Verified theme toggled successfully between light and dark mode
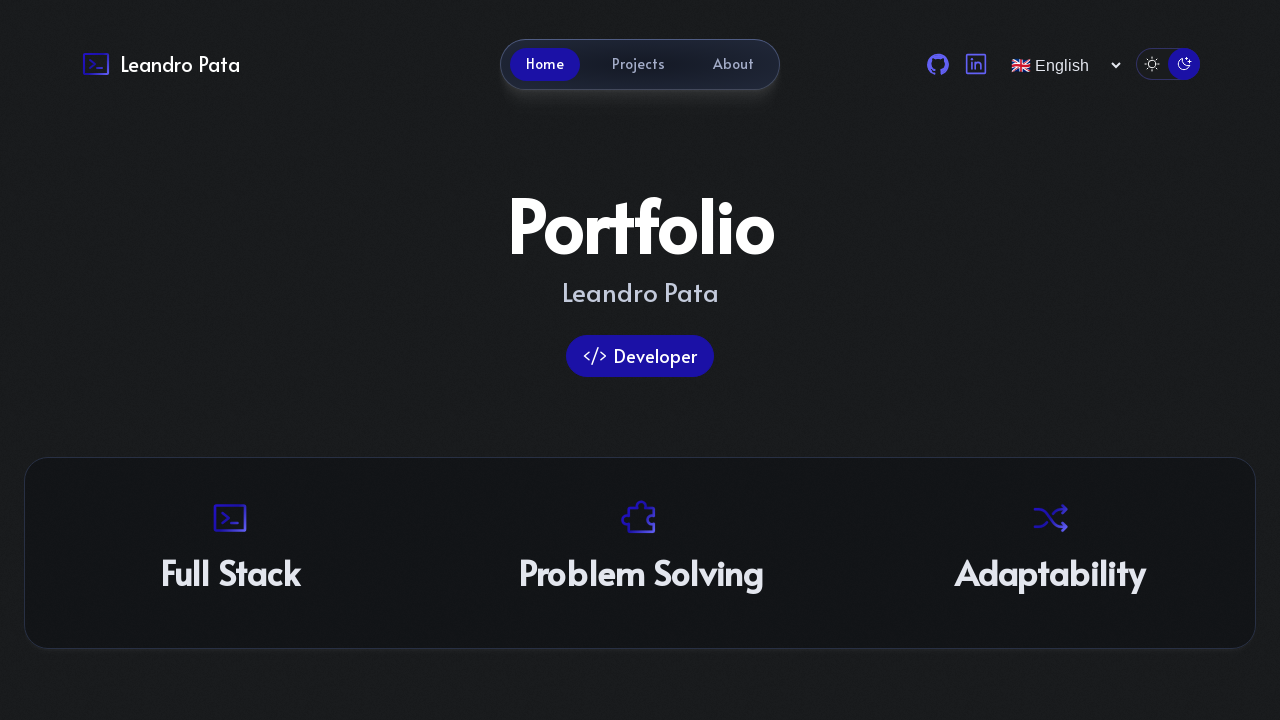

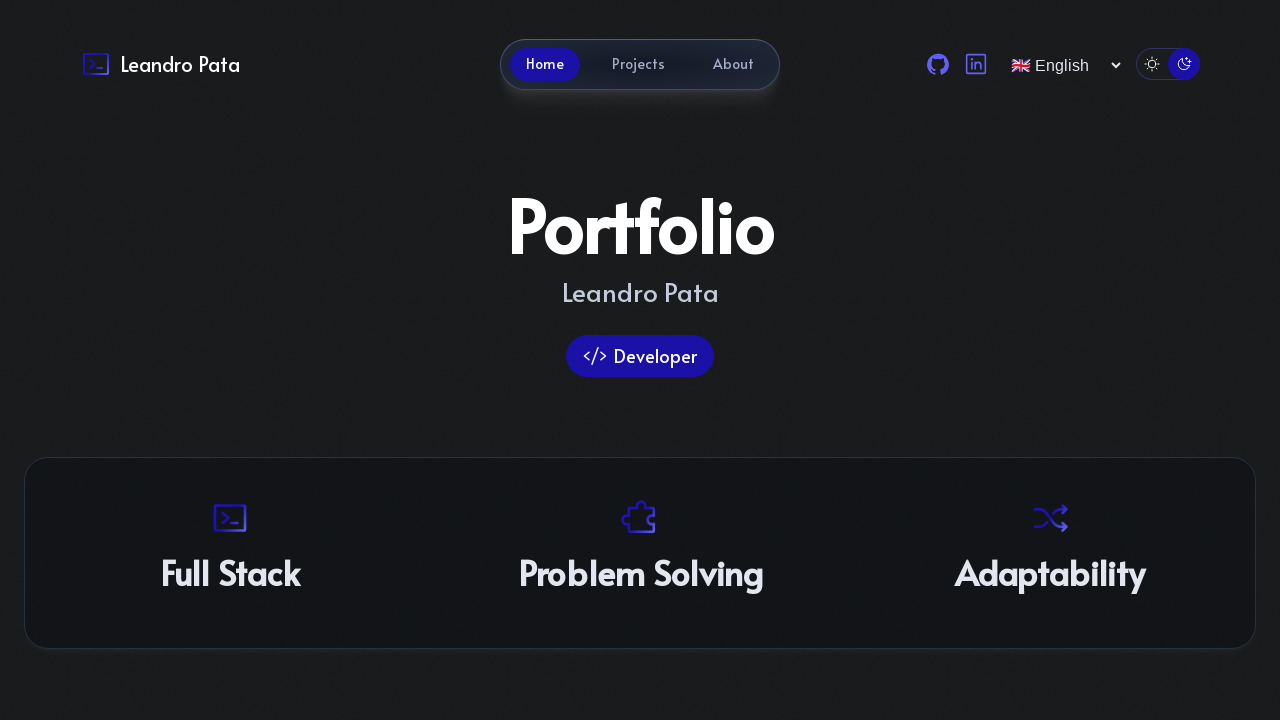